Navigates to the Merriam-Webster dictionary website and maximizes the browser window.

Starting URL: https://www.merriam-webster.com

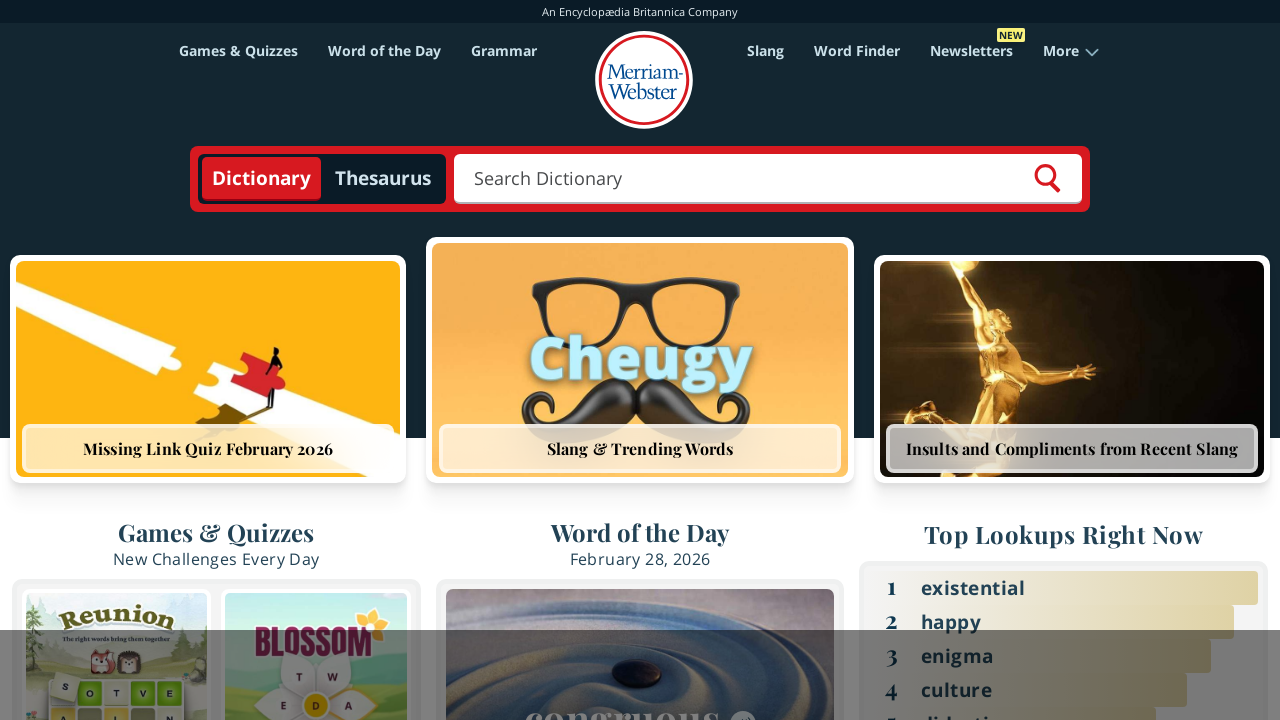

Set viewport size to 1920x1080
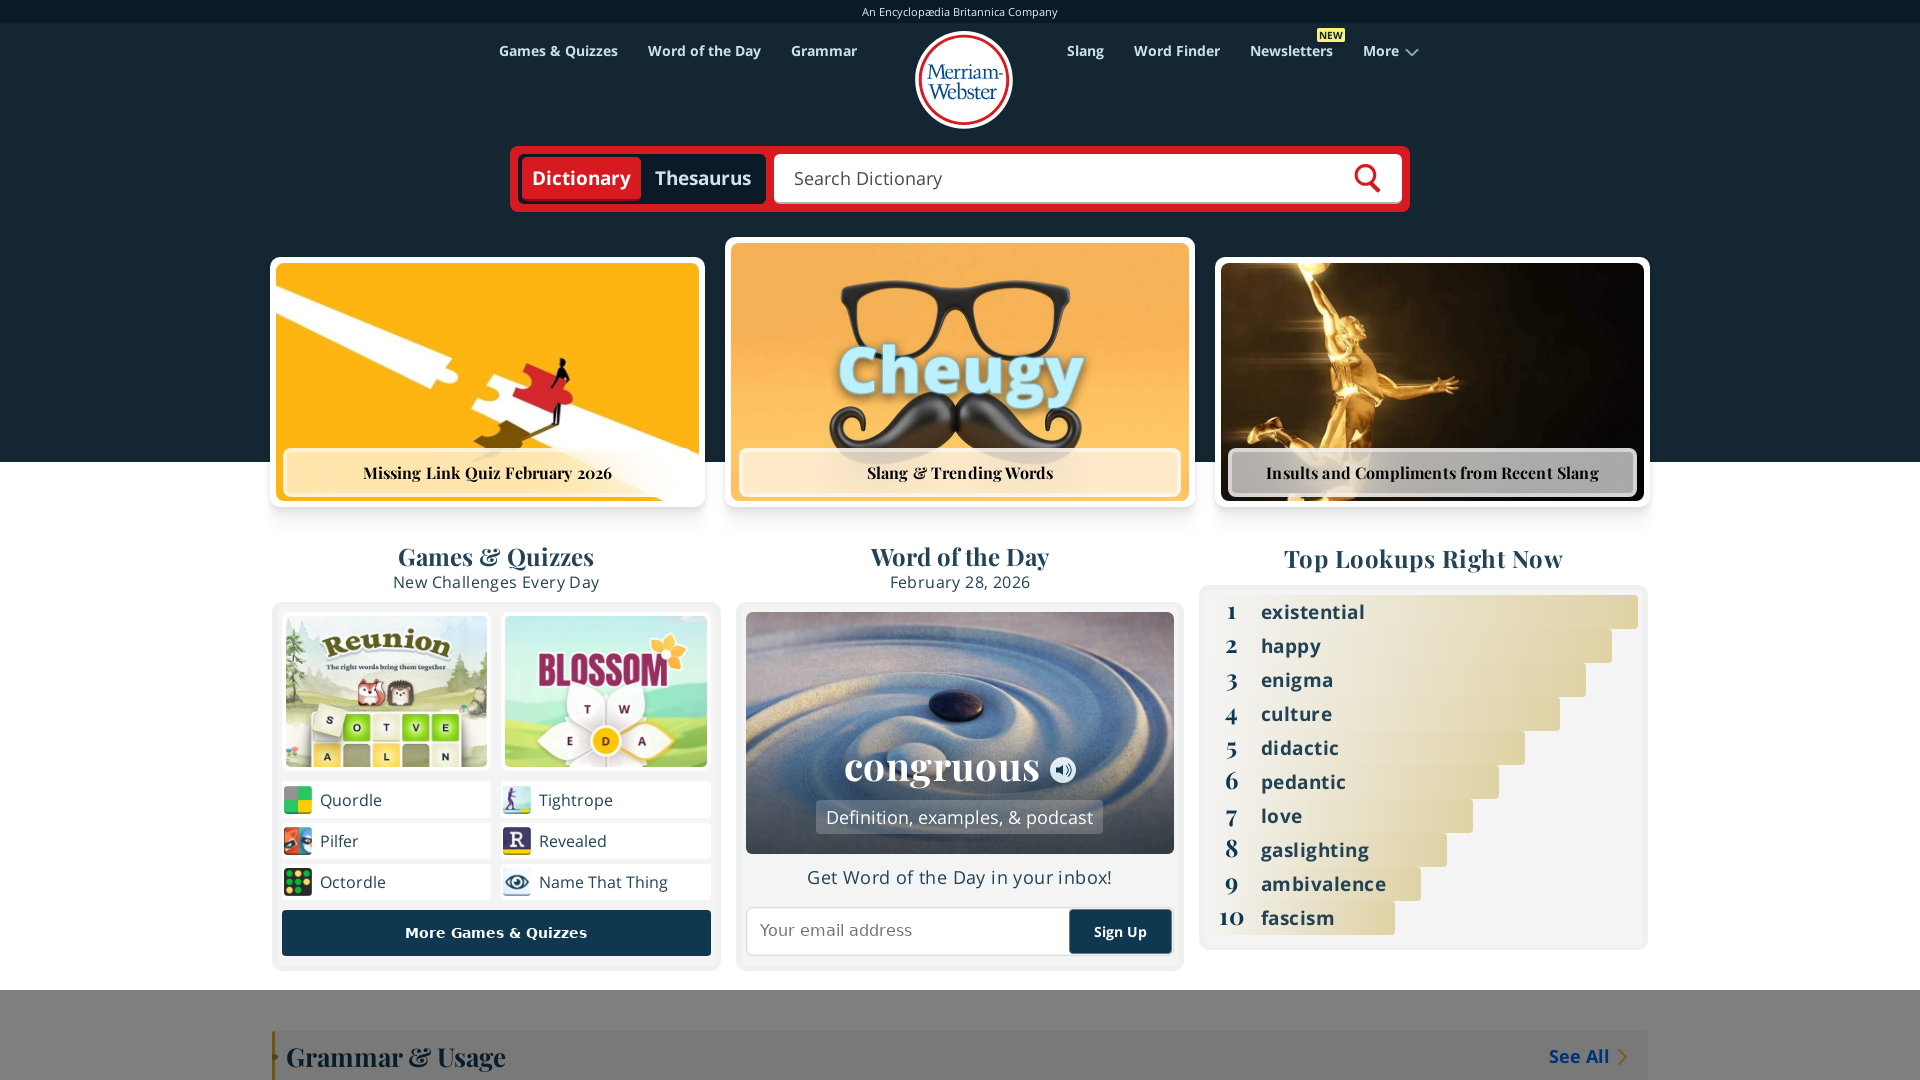

Page loaded and DOM content rendered
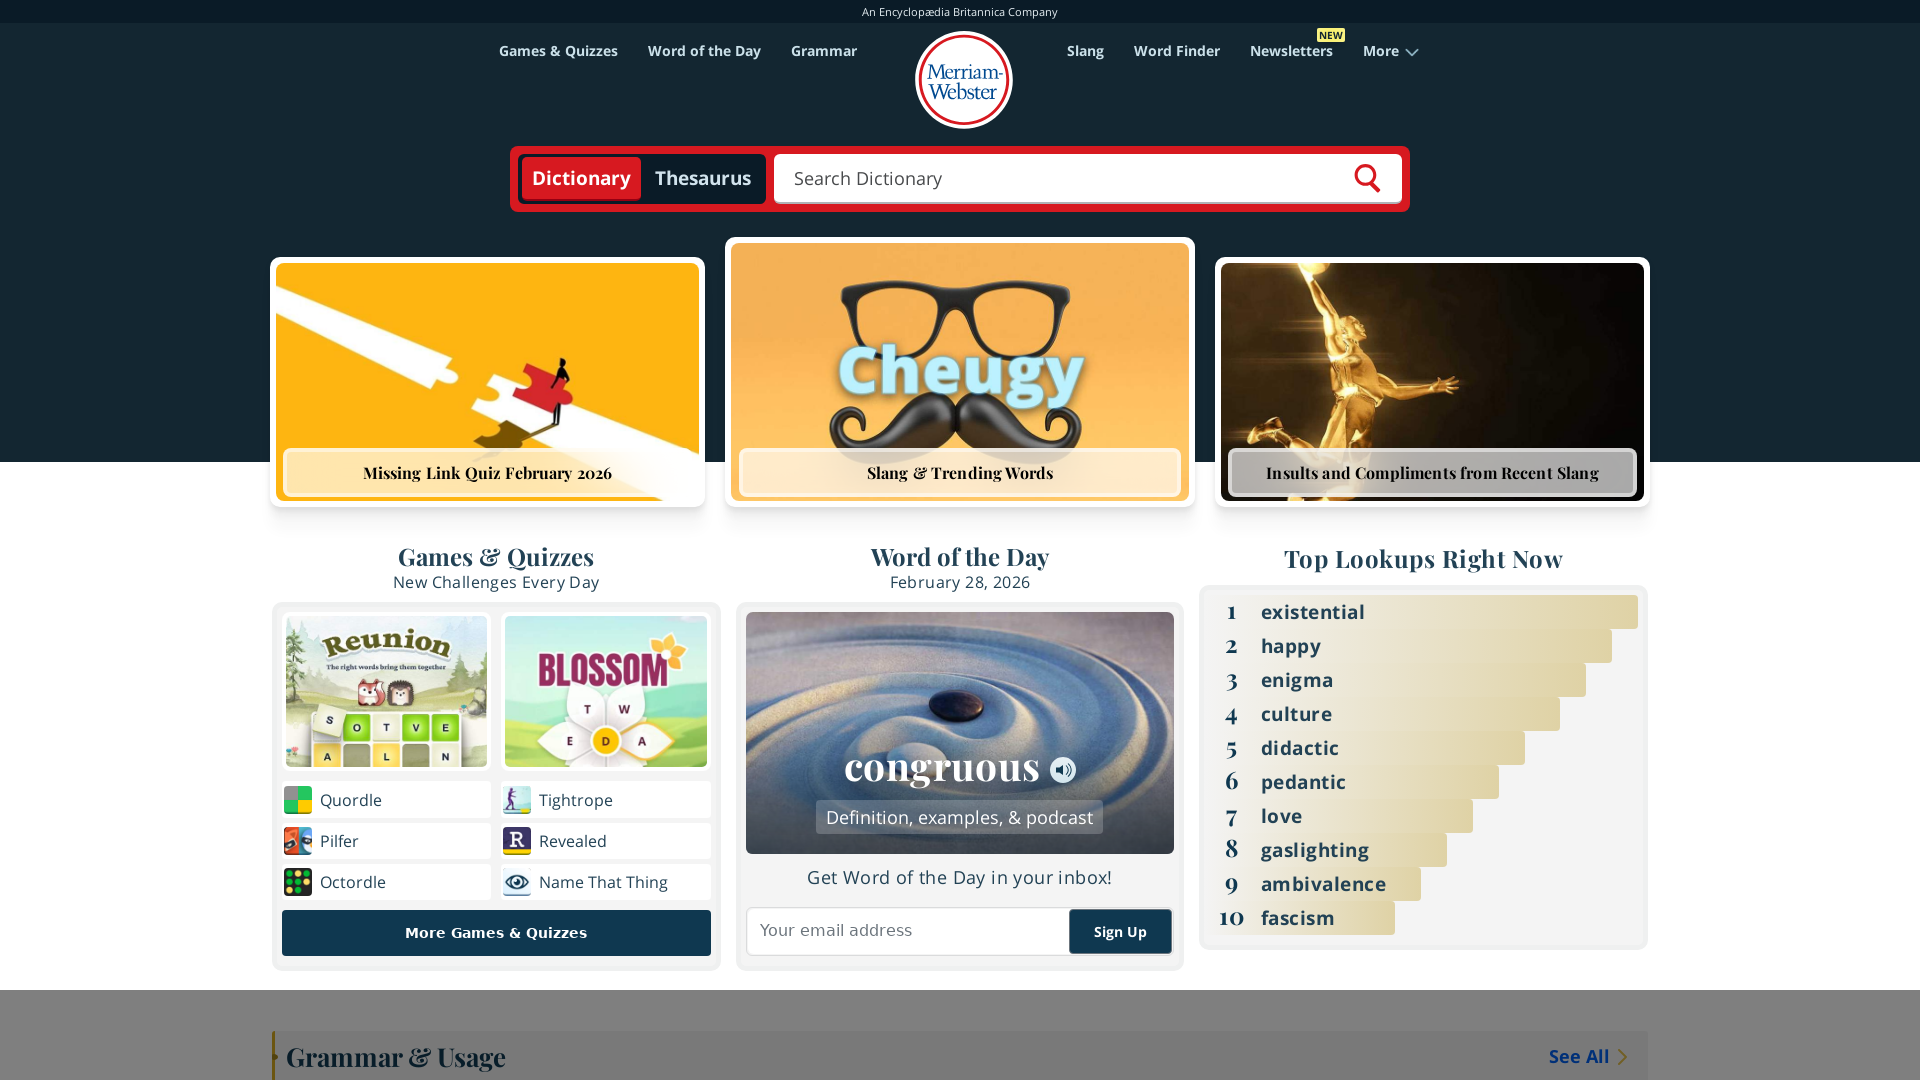

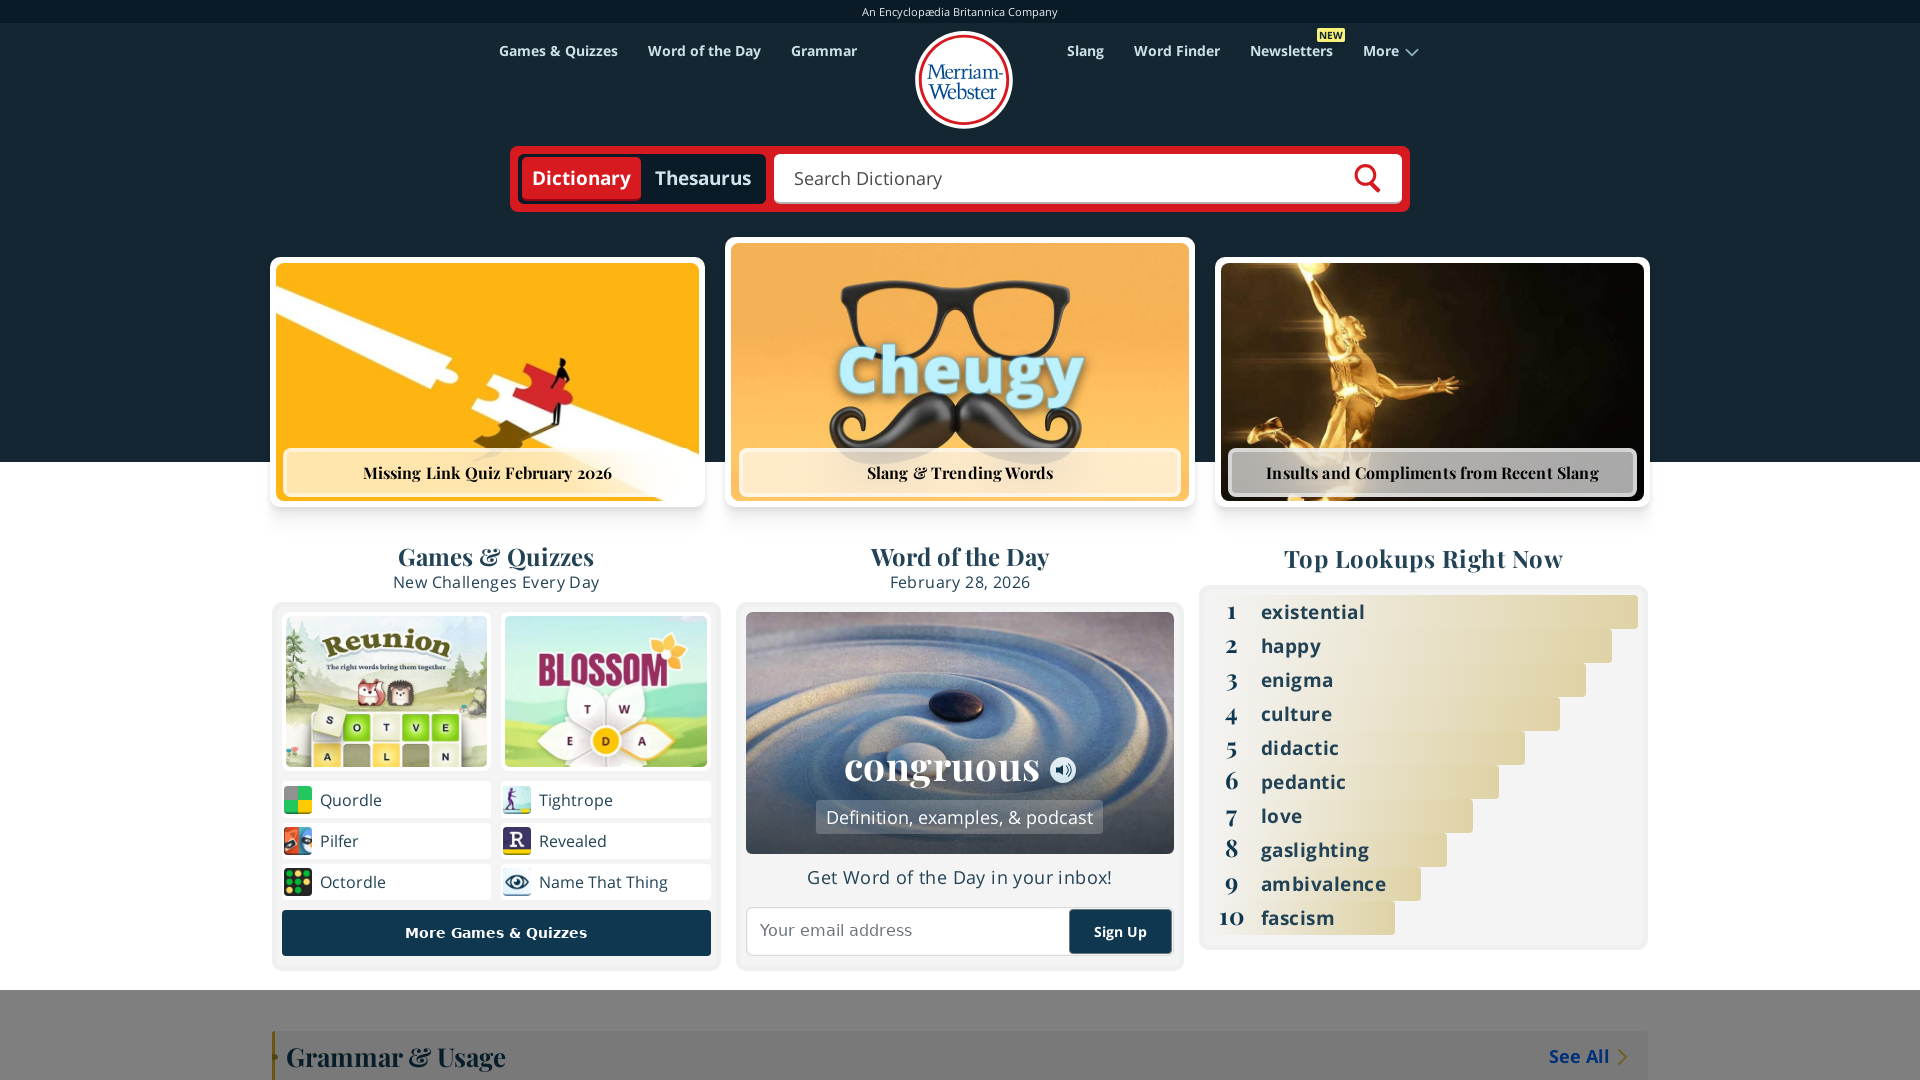